Tests the subscription functionality on the homepage by scrolling to the footer, verifying the subscription section is visible, entering an email address, and confirming the success message appears.

Starting URL: https://www.automationexercise.com/

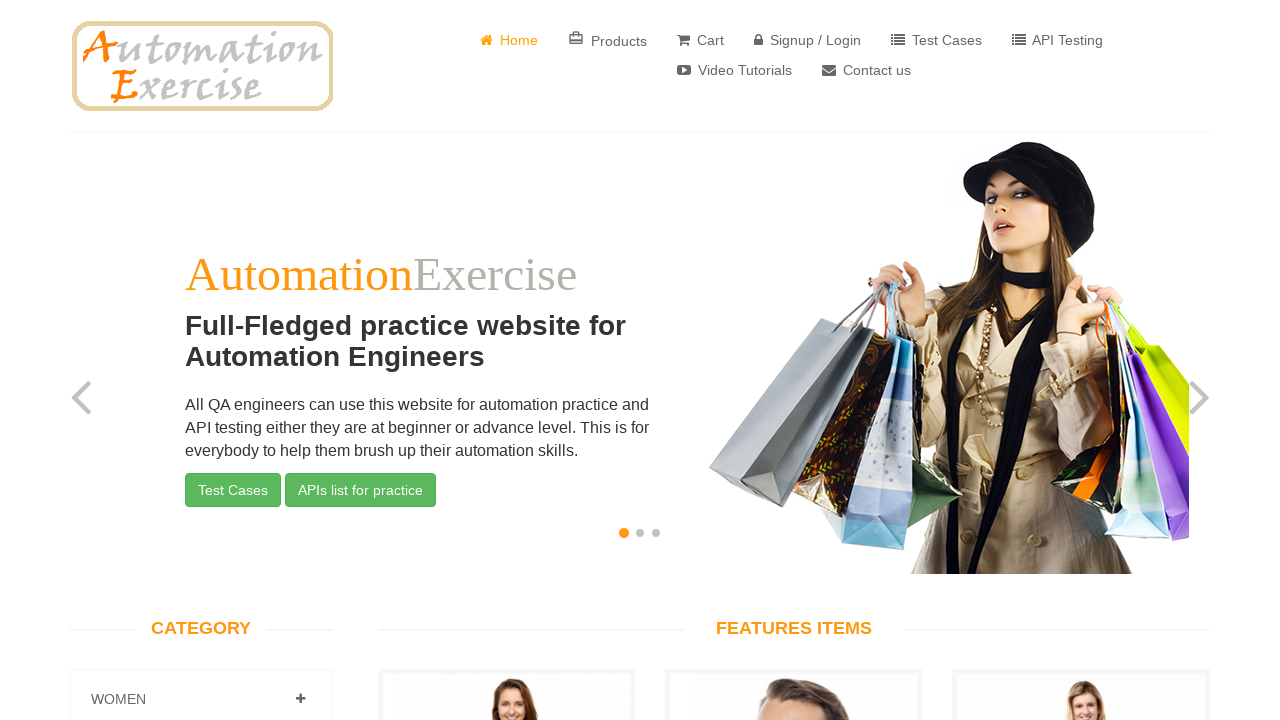

Verified homepage URL is correct
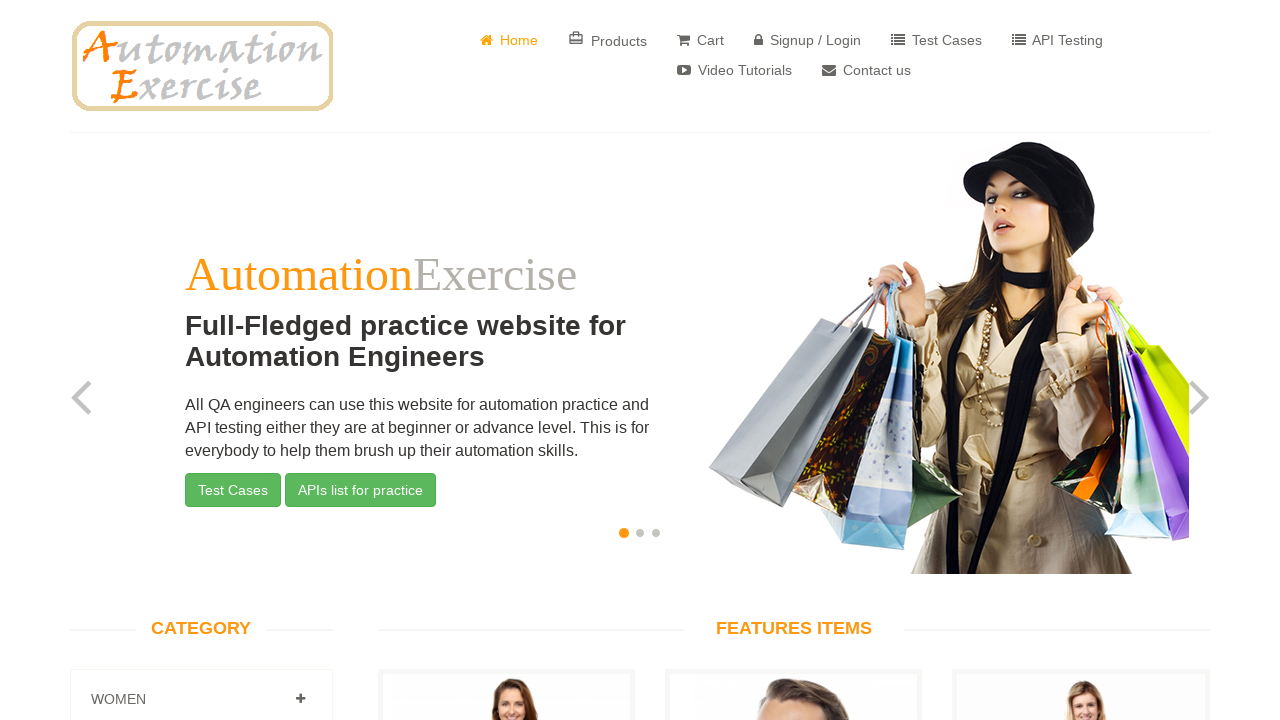

Scrolled to footer section
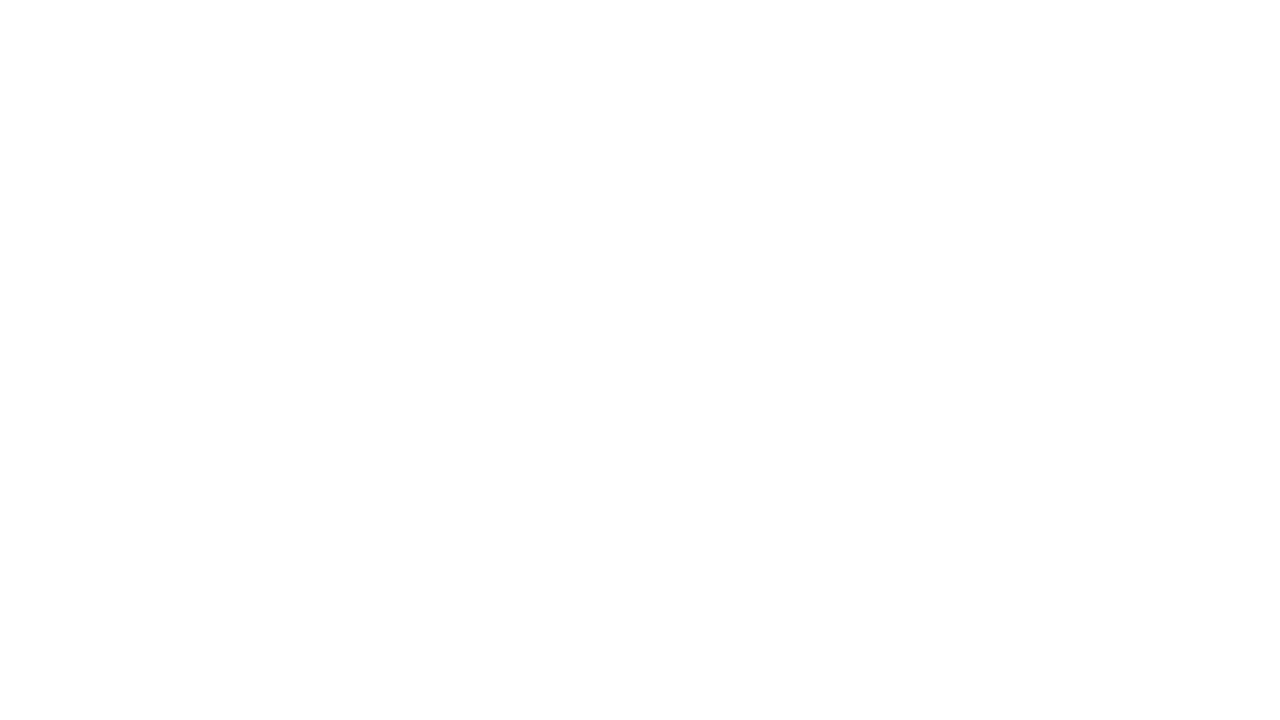

Waited for SUBSCRIPTION text to appear in footer
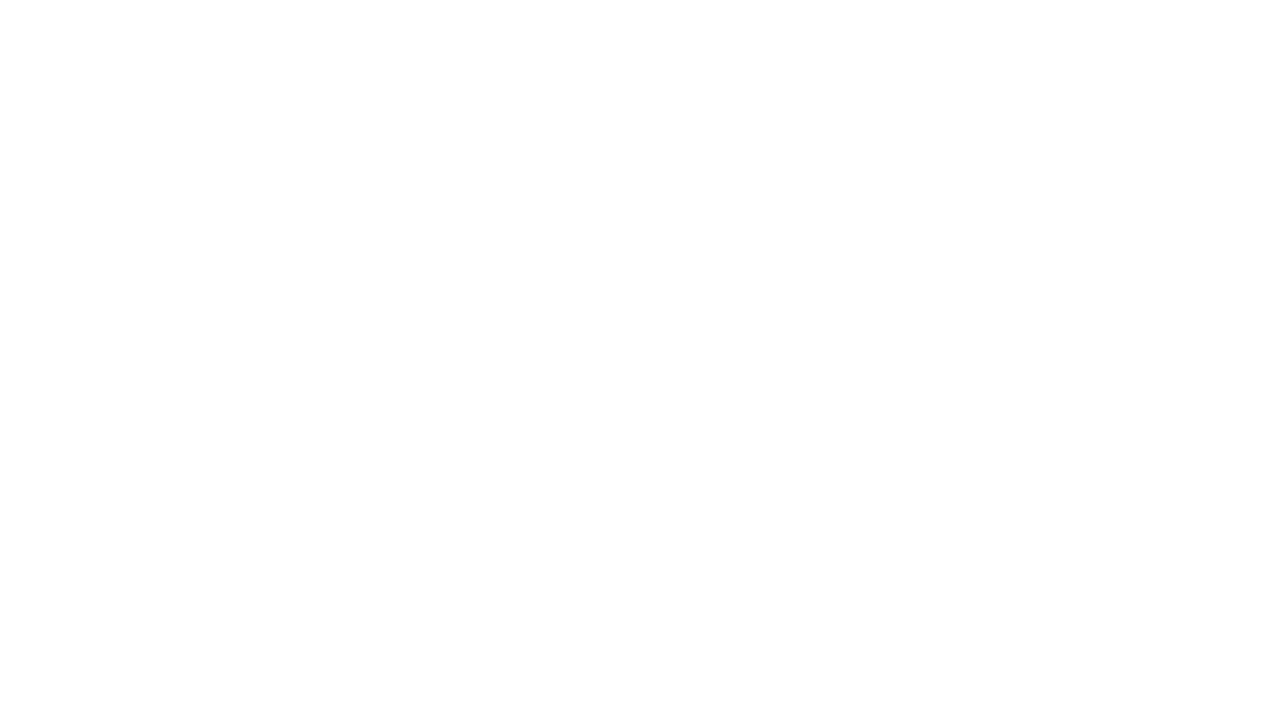

Verified SUBSCRIPTION header is visible in footer
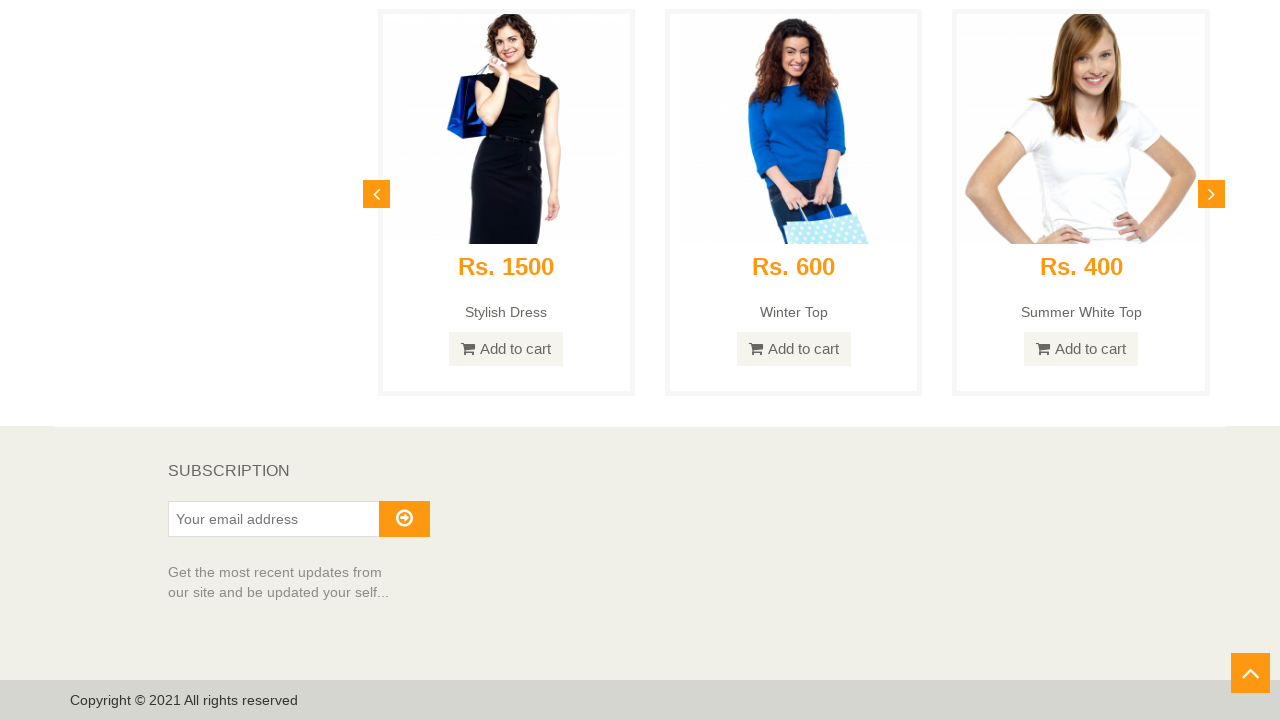

Entered email 'randomuser7842@example.com' in subscription field on #susbscribe_email
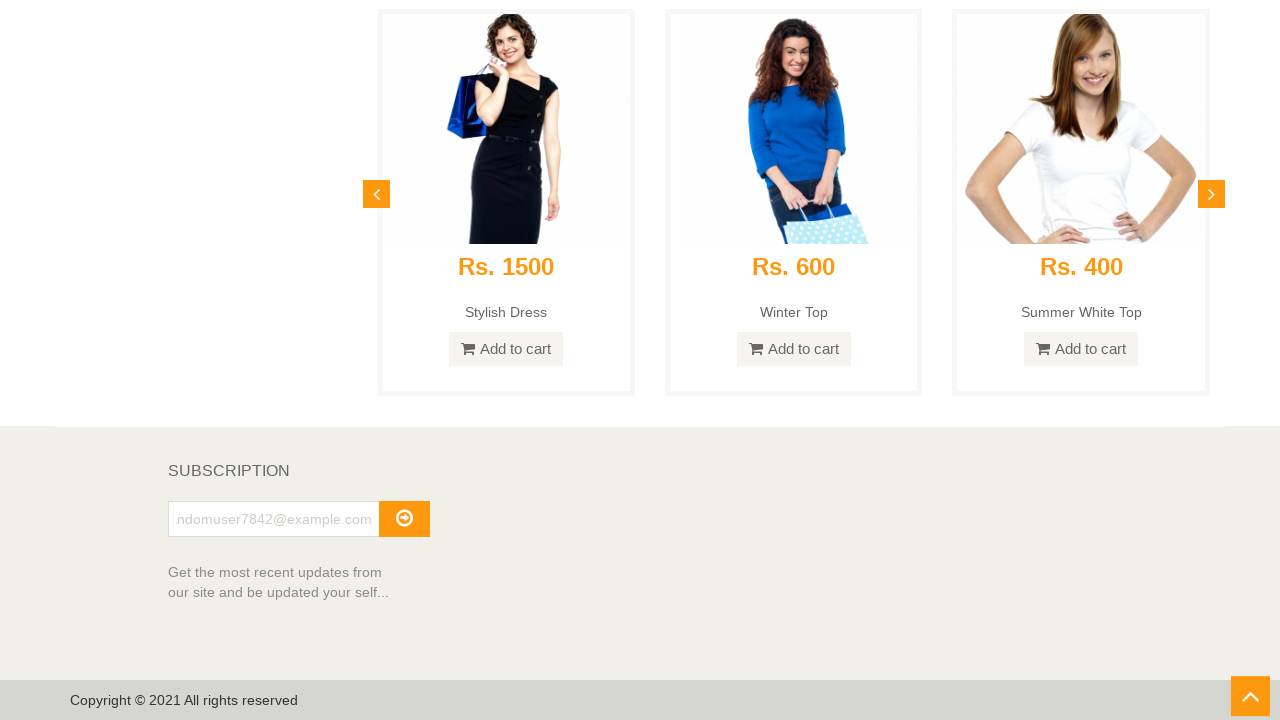

Clicked subscribe button to submit email at (404, 519) on #subscribe
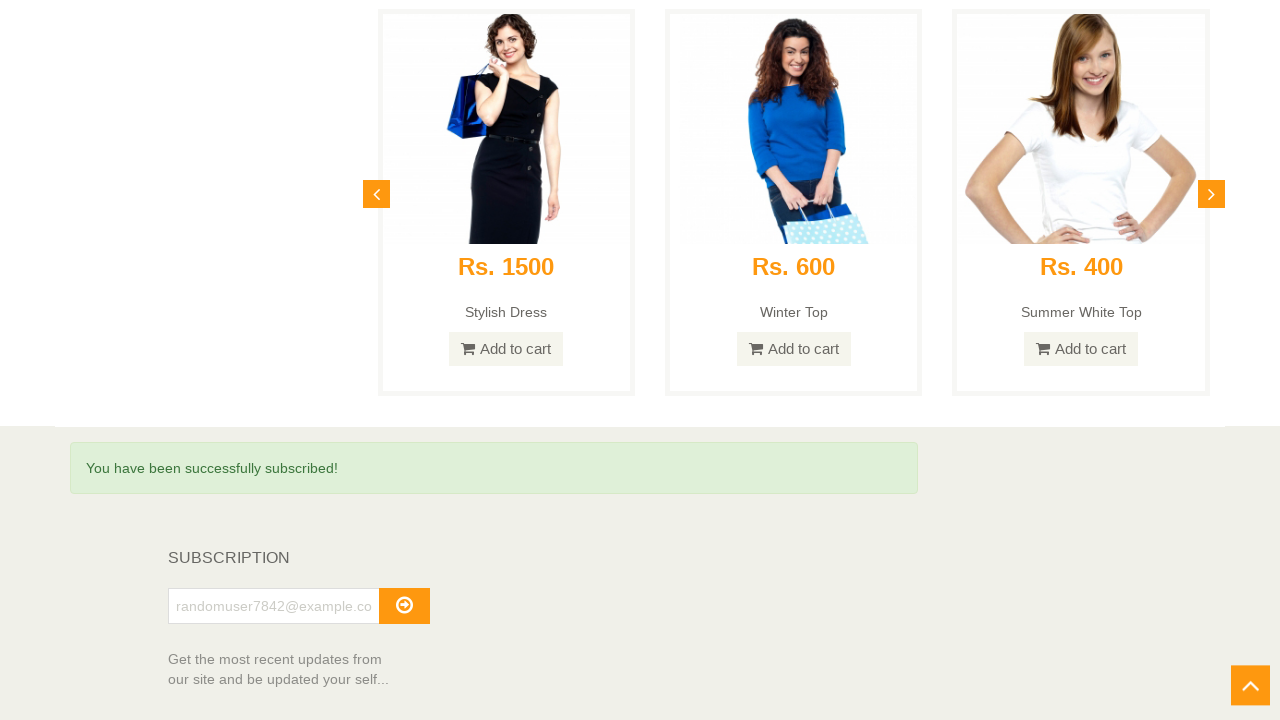

Waited for success message to appear
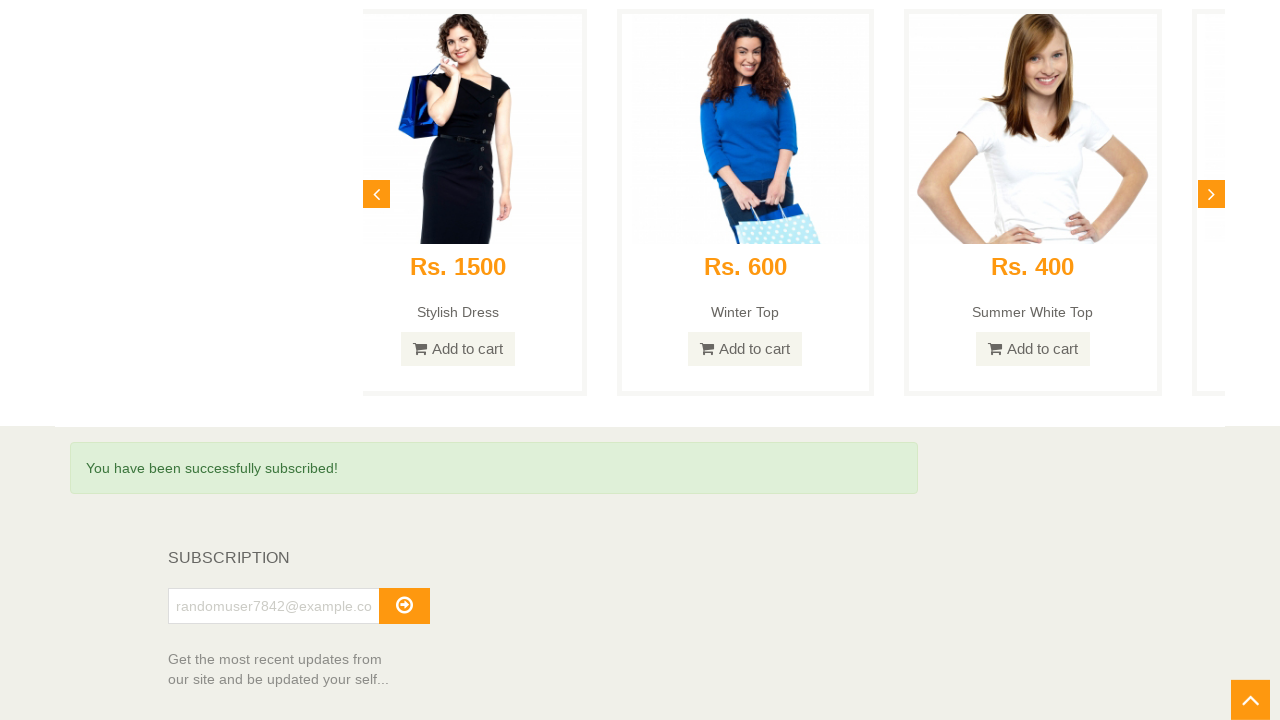

Verified success message is visible after subscription
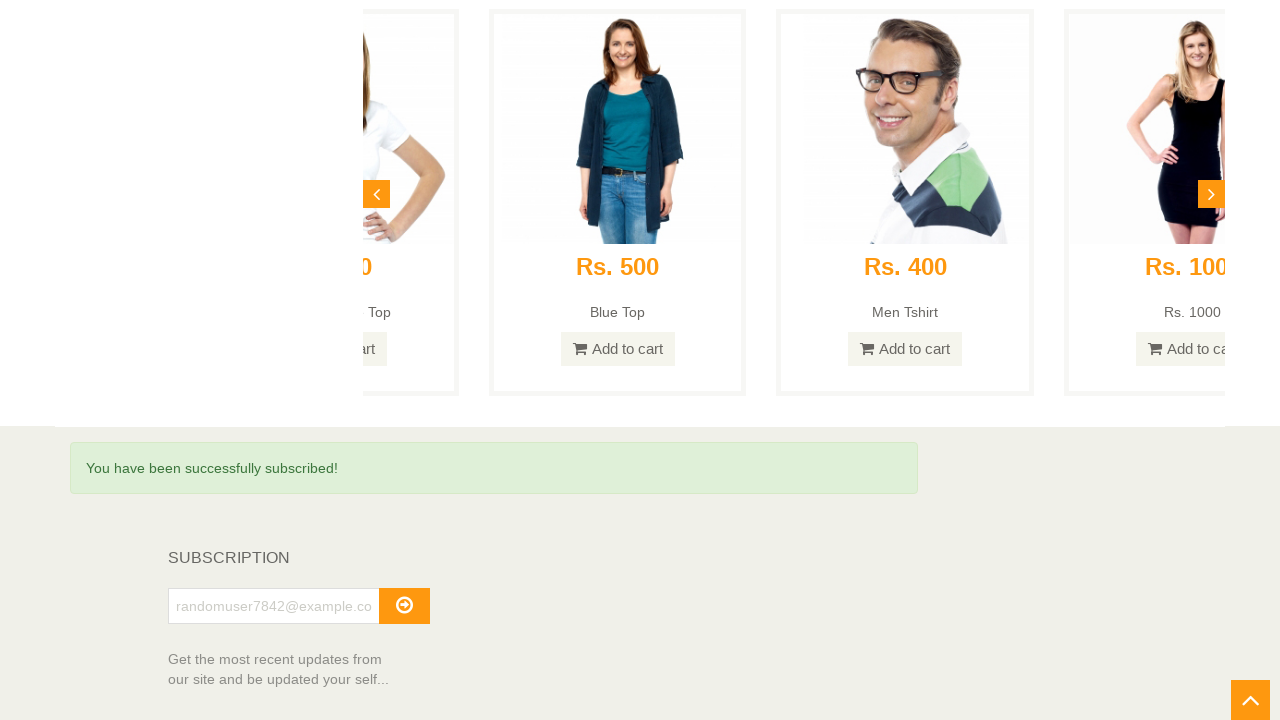

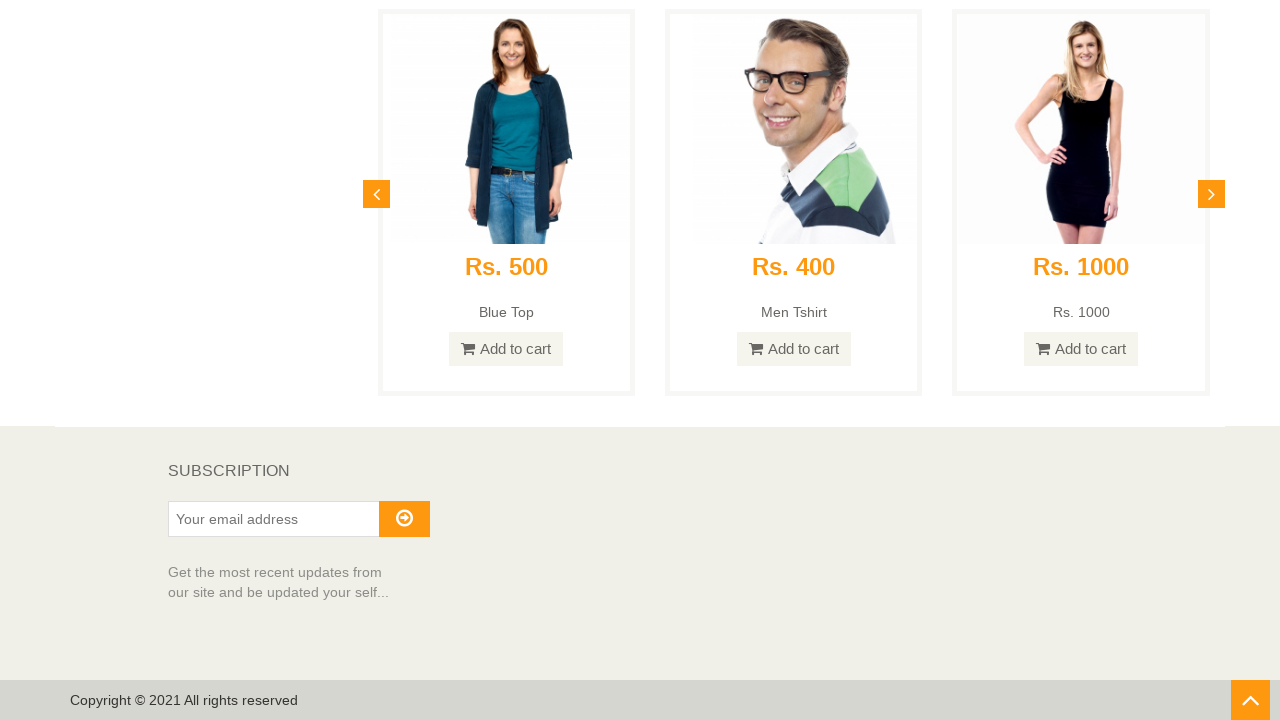